Tests a form submission by clicking a specific link, filling in personal information fields (first name, last name, city, country), and submitting the form

Starting URL: http://suninjuly.github.io/find_link_text

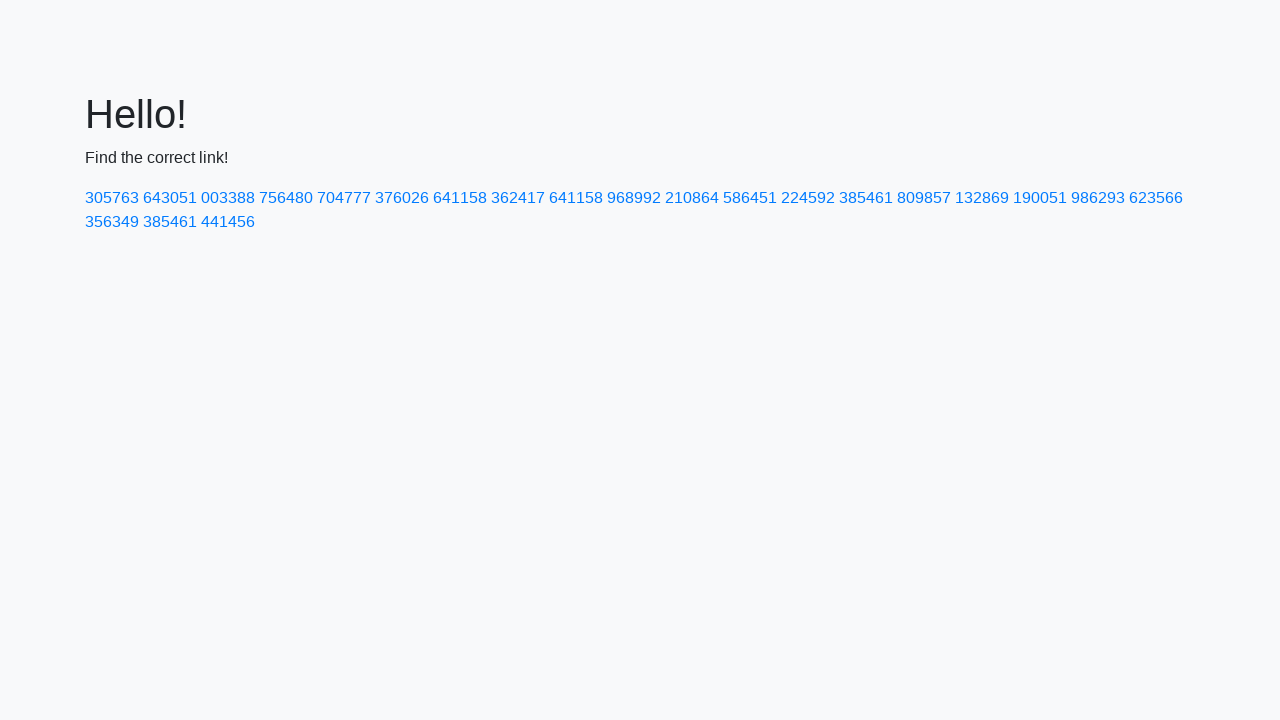

Clicked link containing text '224592' at (808, 198) on a:has-text('224592')
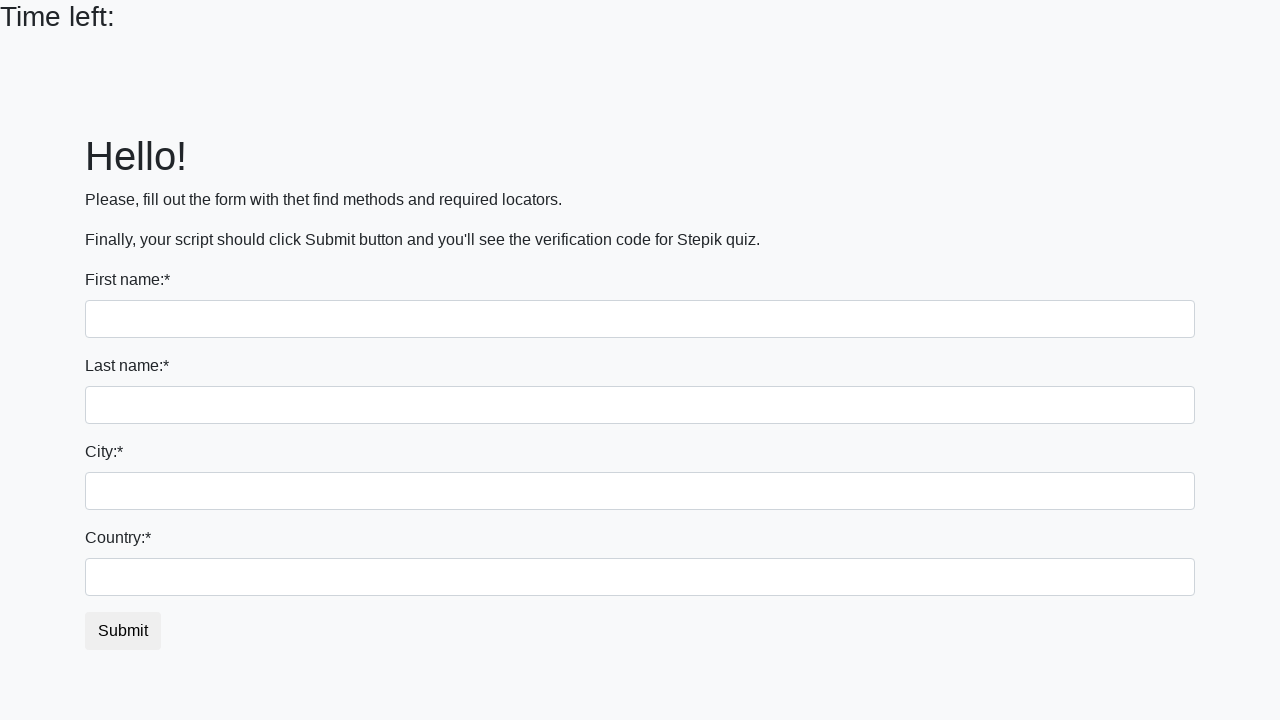

Filled first name field with 'Ivan' on input[name='first_name']
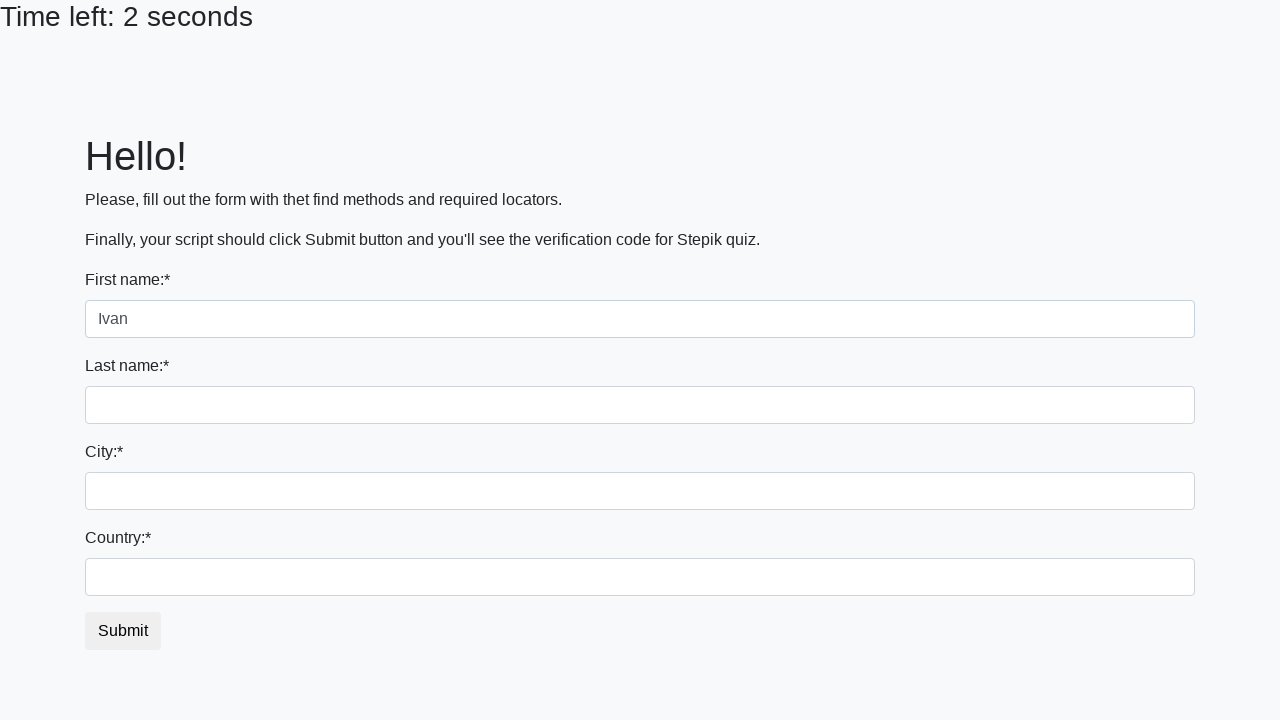

Filled last name field with 'Petrov' on input[name='last_name']
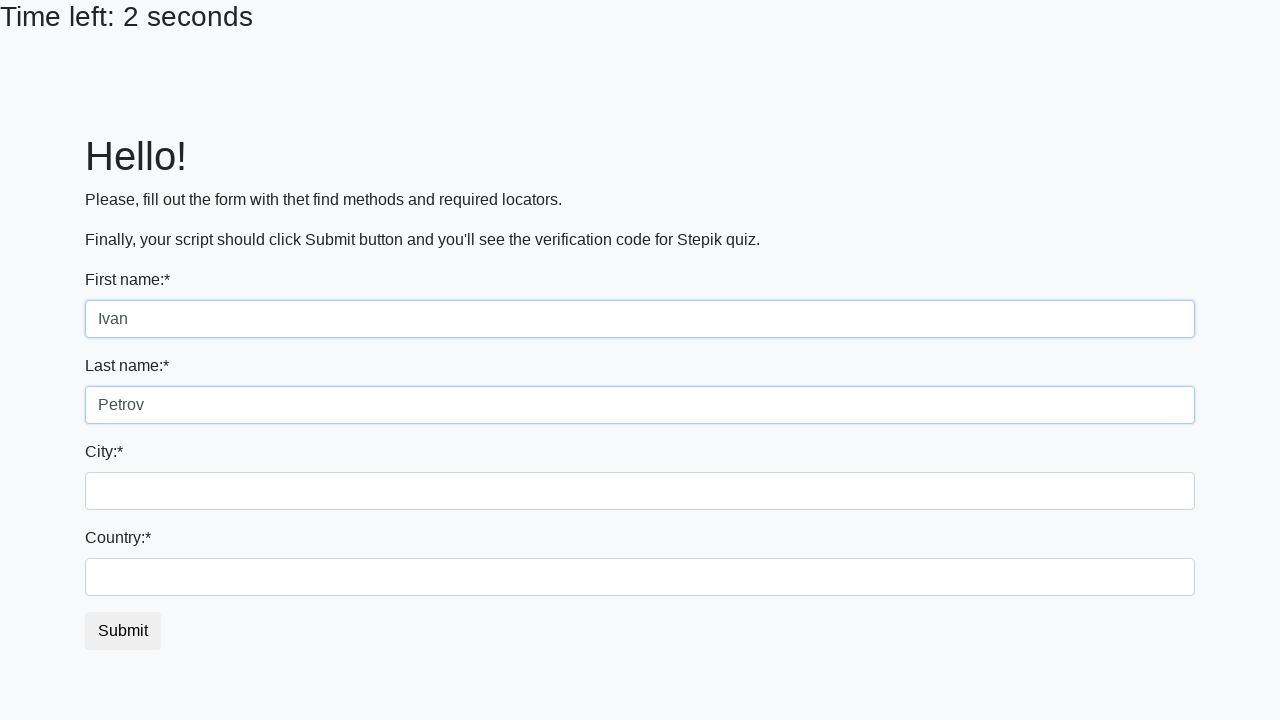

Filled city field with 'Smolensk' on .form-control.city
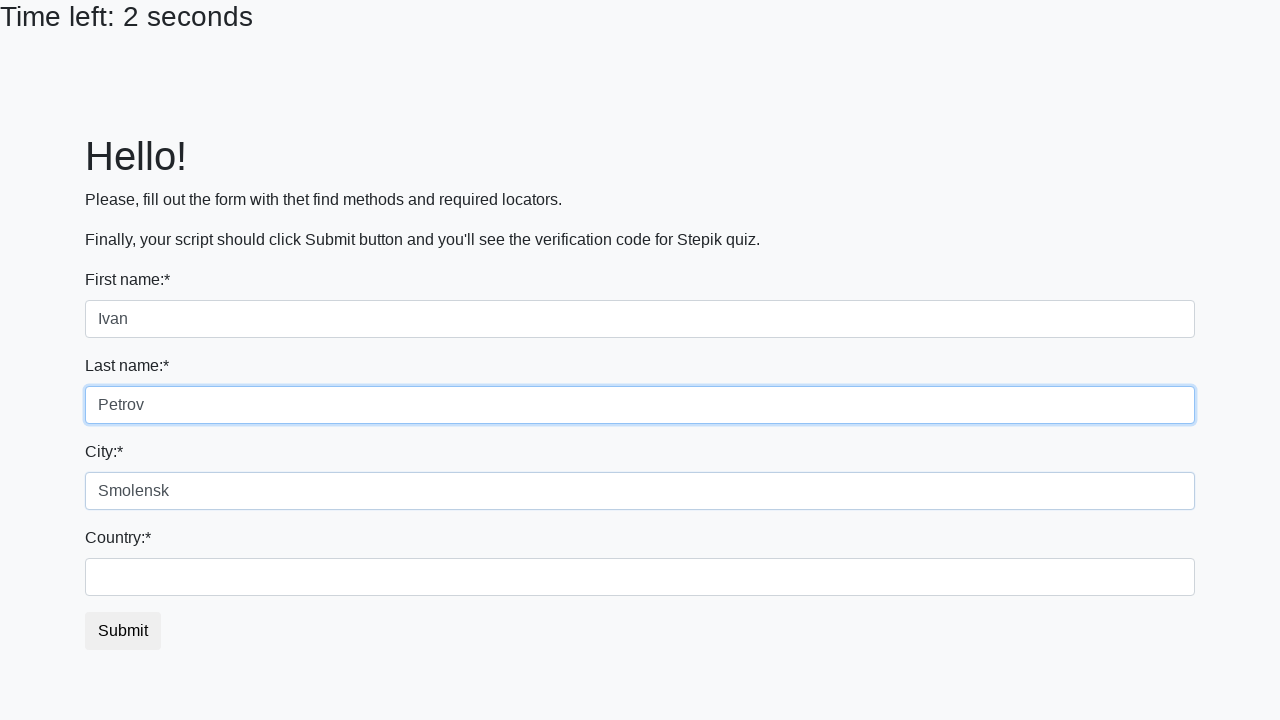

Filled country field with 'Russia' on #country
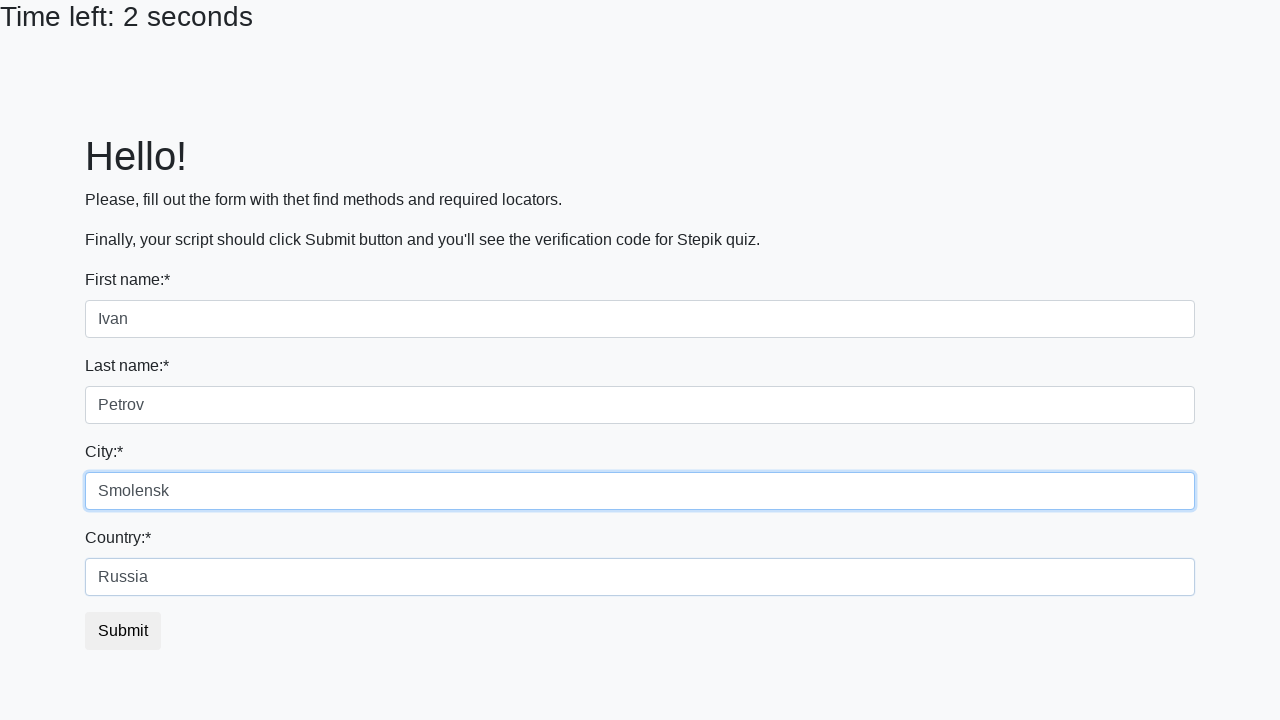

Clicked submit button to submit the form at (123, 631) on button.btn
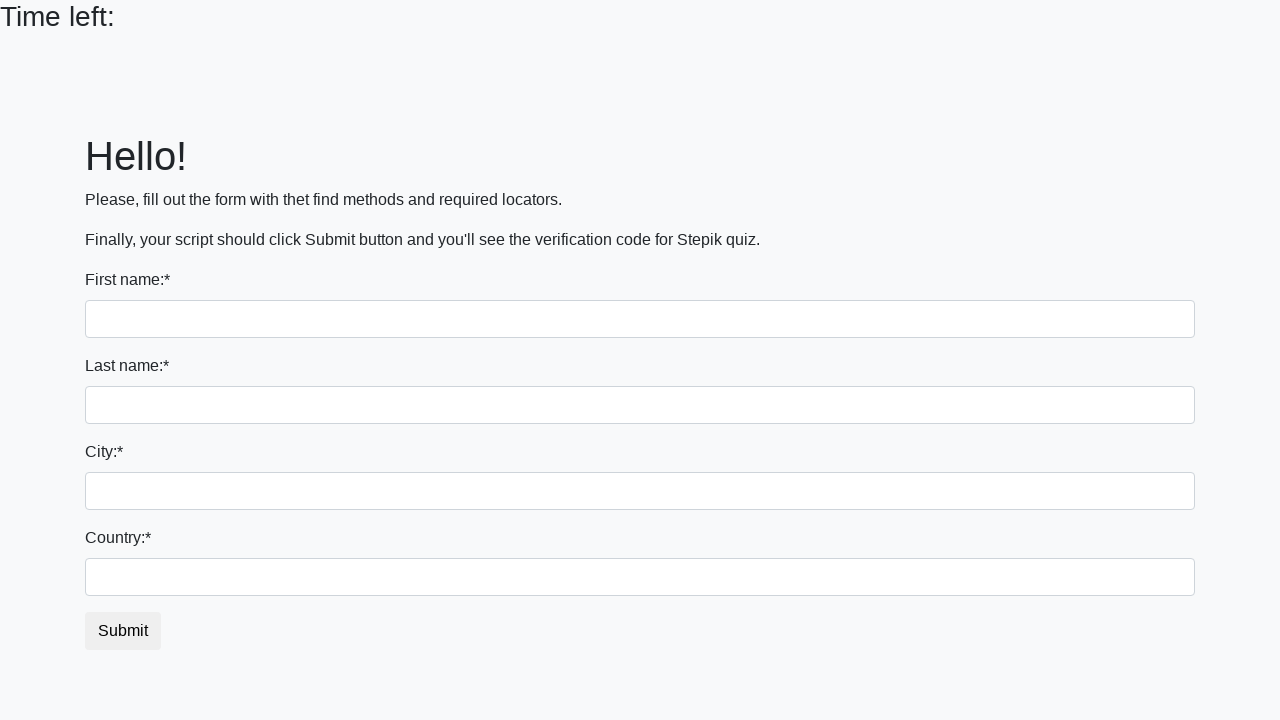

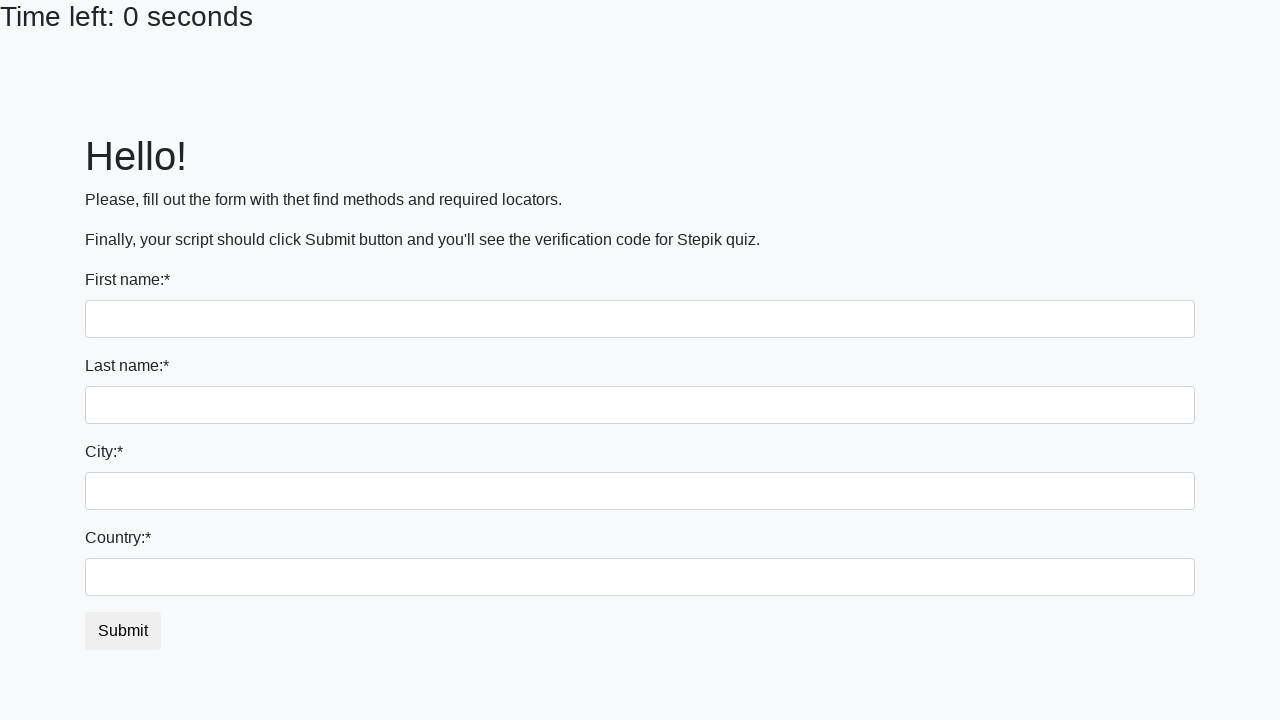